Tests form submission by filling multiple input fields (first name, last name, email) and clicking the submit button on a practice form.

Starting URL: http://secure-retreat-92358.herokuapp.com/

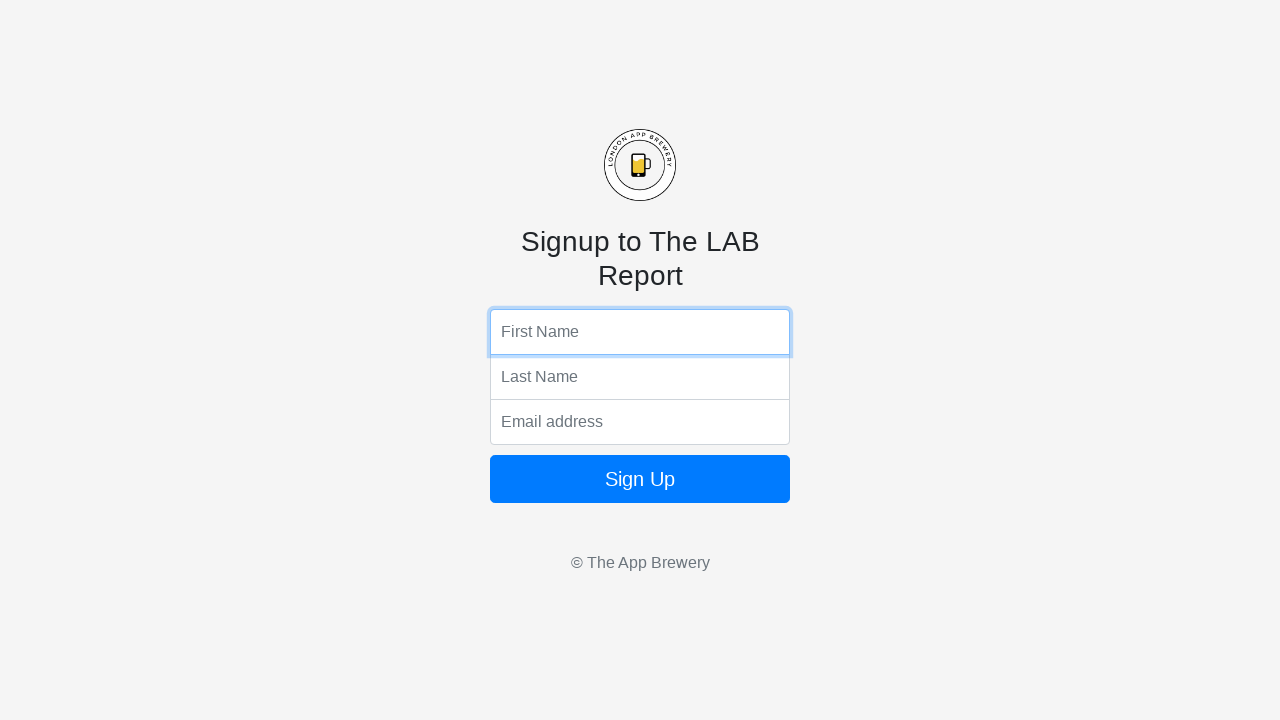

Located all input fields on the form
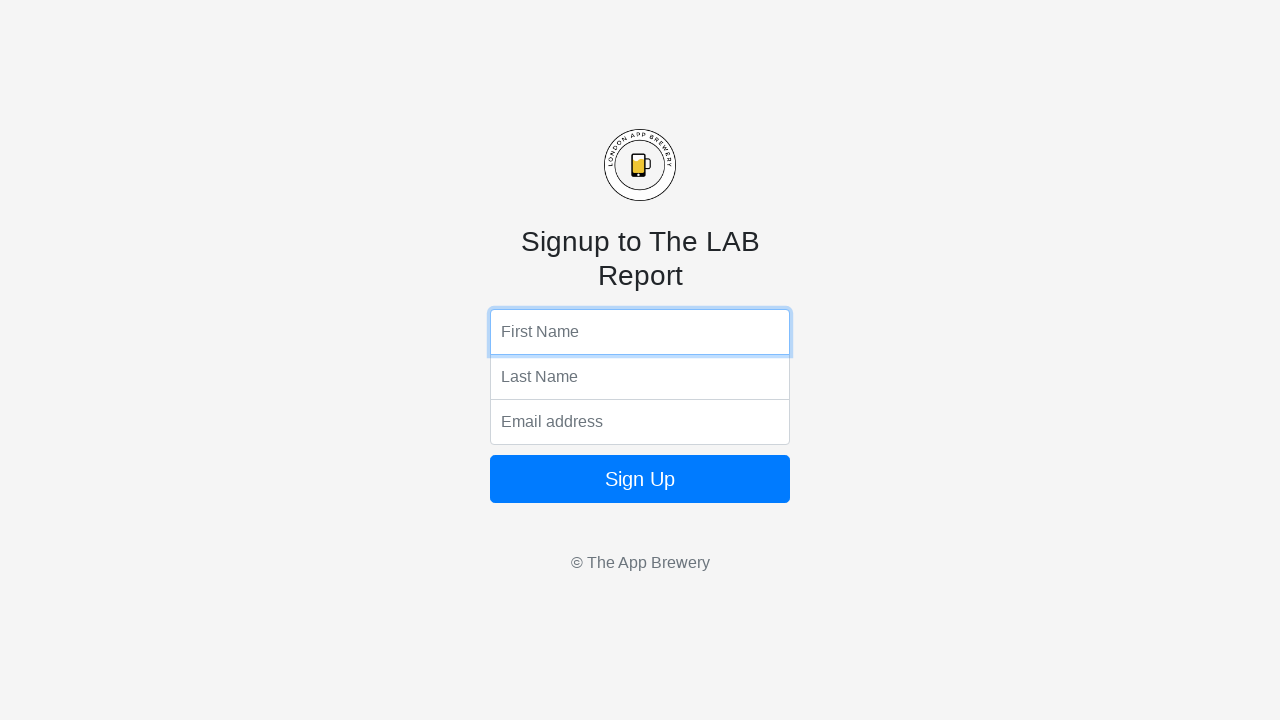

Filled first name field with 'Marcus' on input >> nth=0
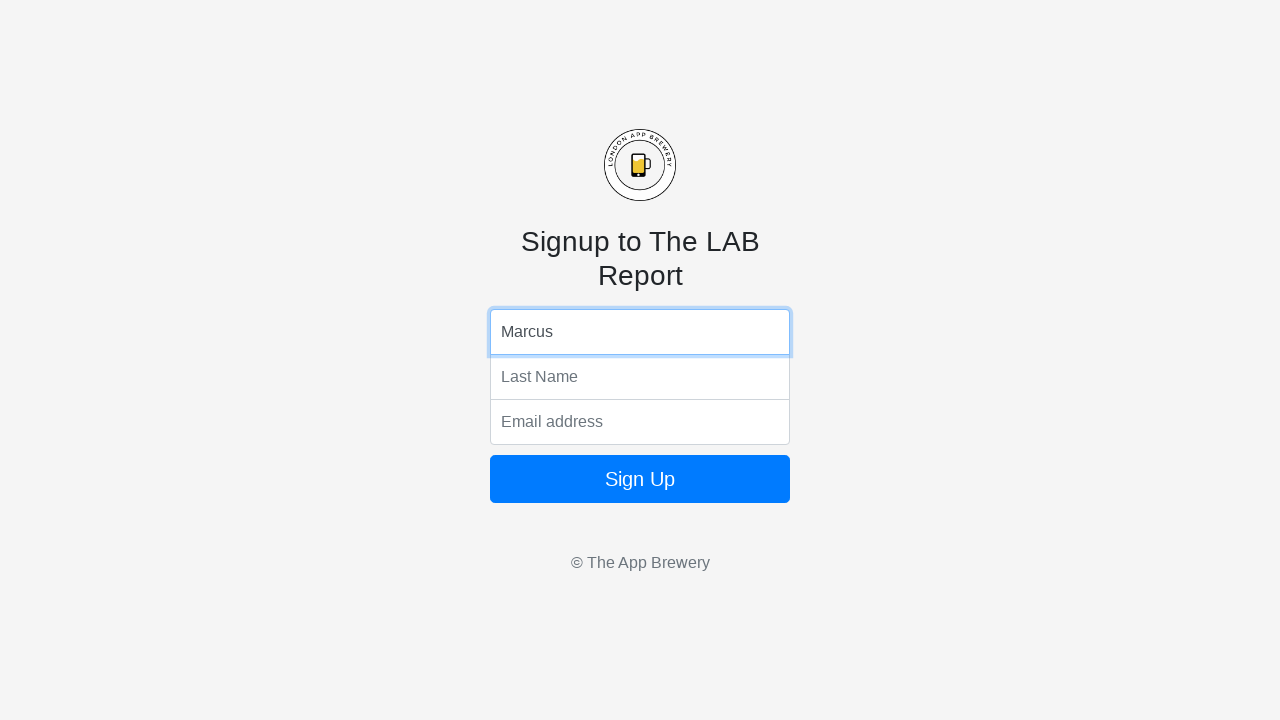

Filled last name field with 'Rodriguez' on input >> nth=1
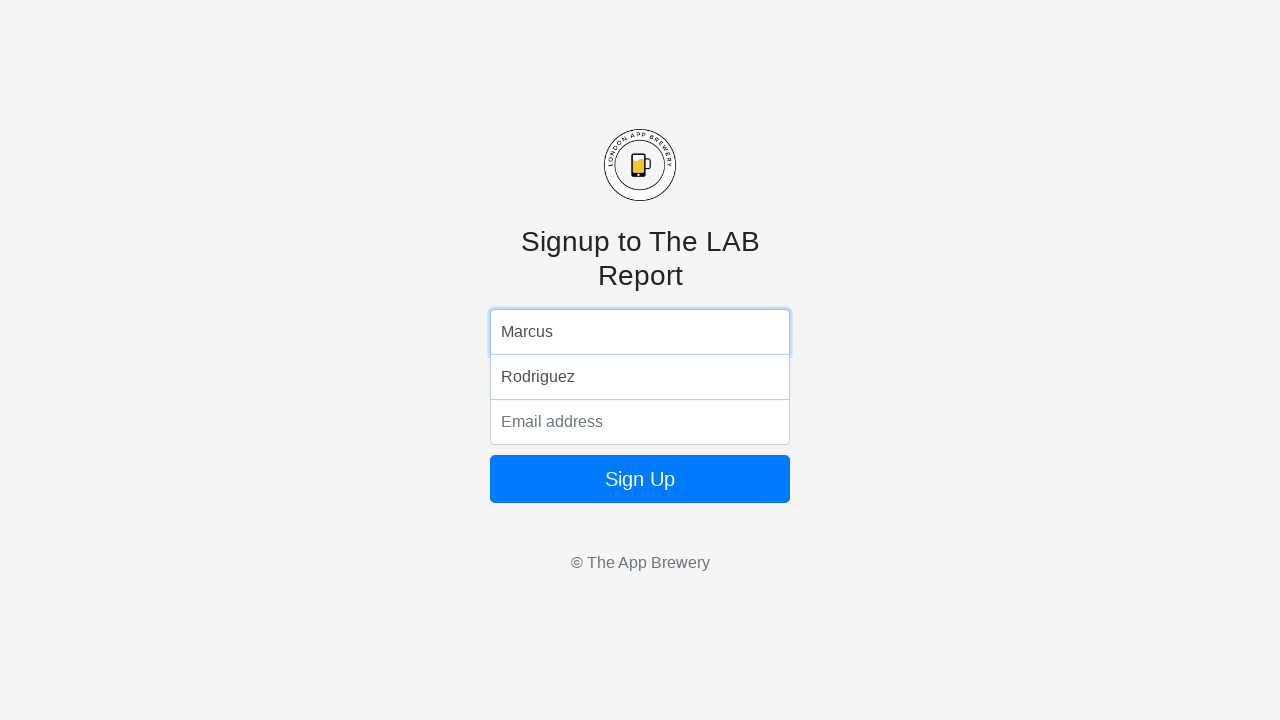

Filled email field with 'marcus.rodriguez@example.com' on input >> nth=2
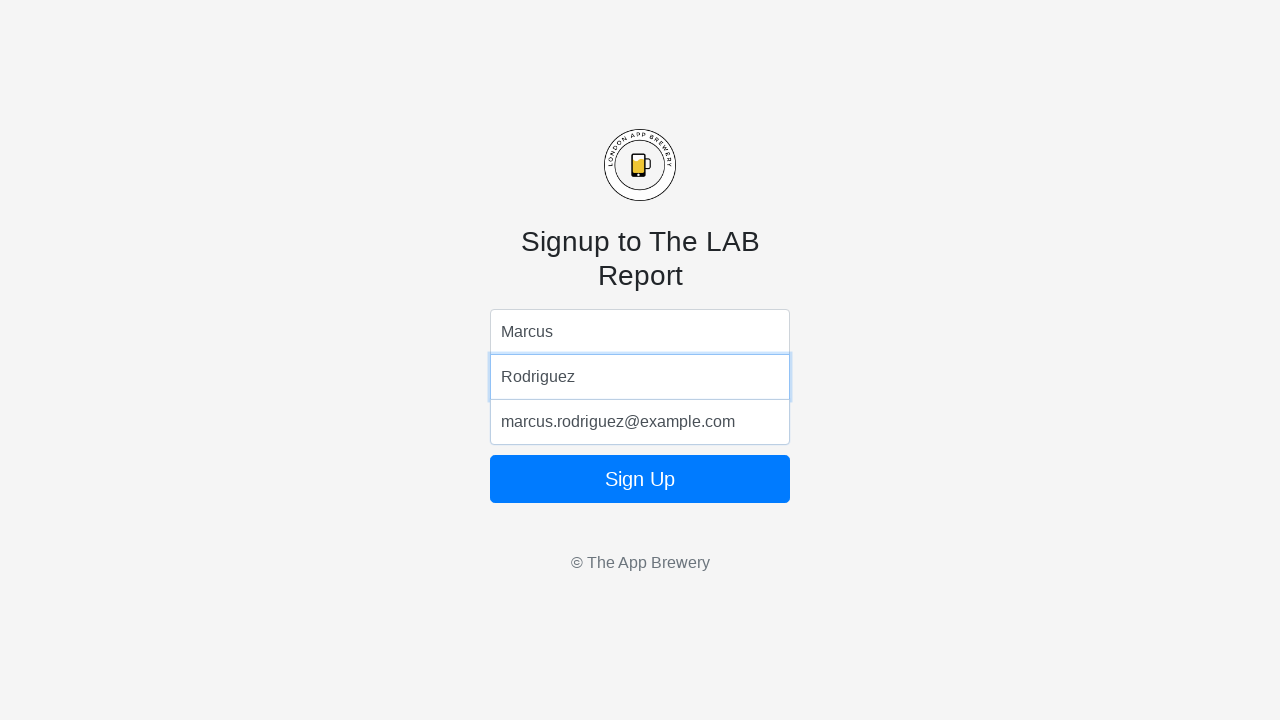

Clicked the submit button to submit the form at (640, 479) on .btn-block
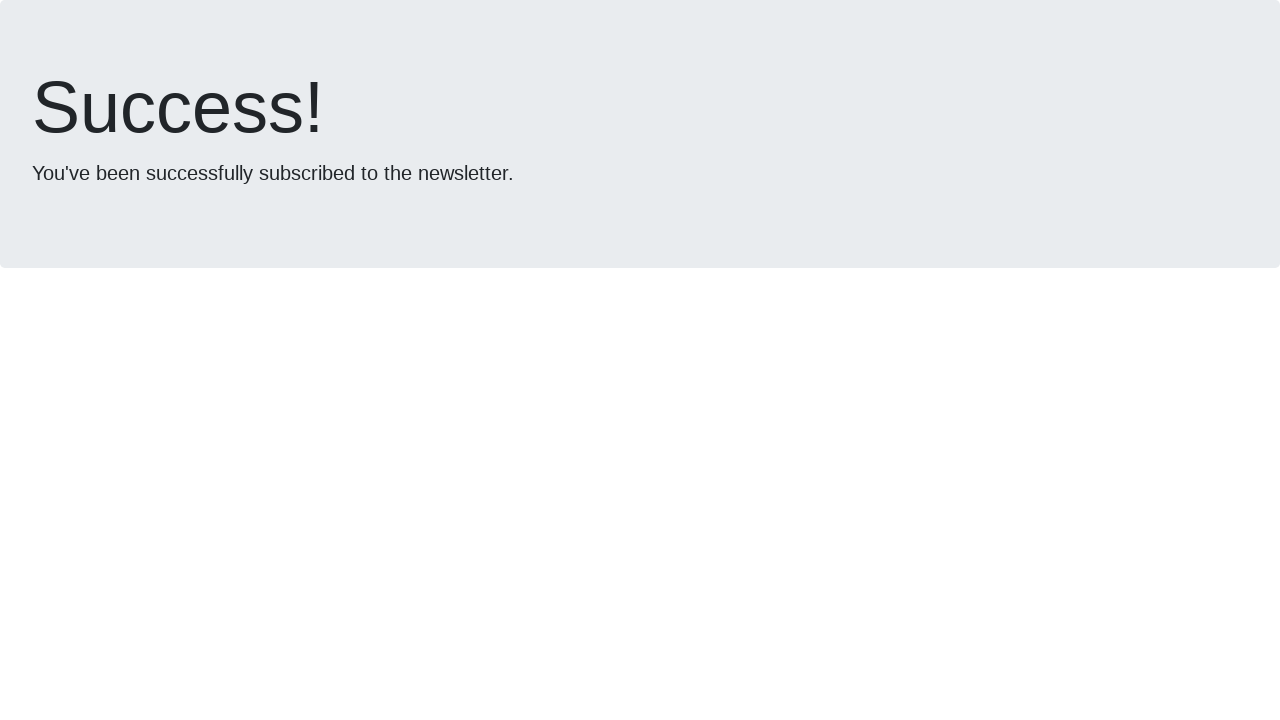

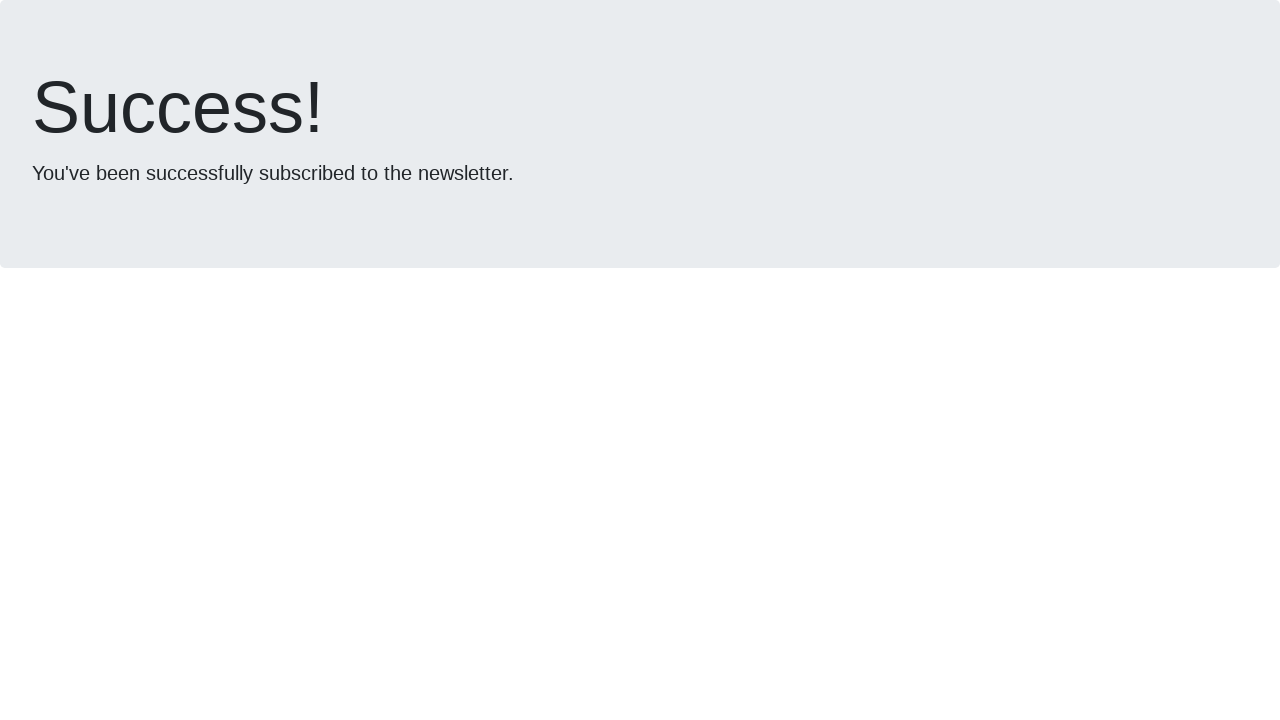